Tests button functionality on a practice site by clicking a button to navigate to dashboard, then navigating back and verifying various button properties including visibility, location, color, and size.

Starting URL: https://leafground.com/button.xhtml

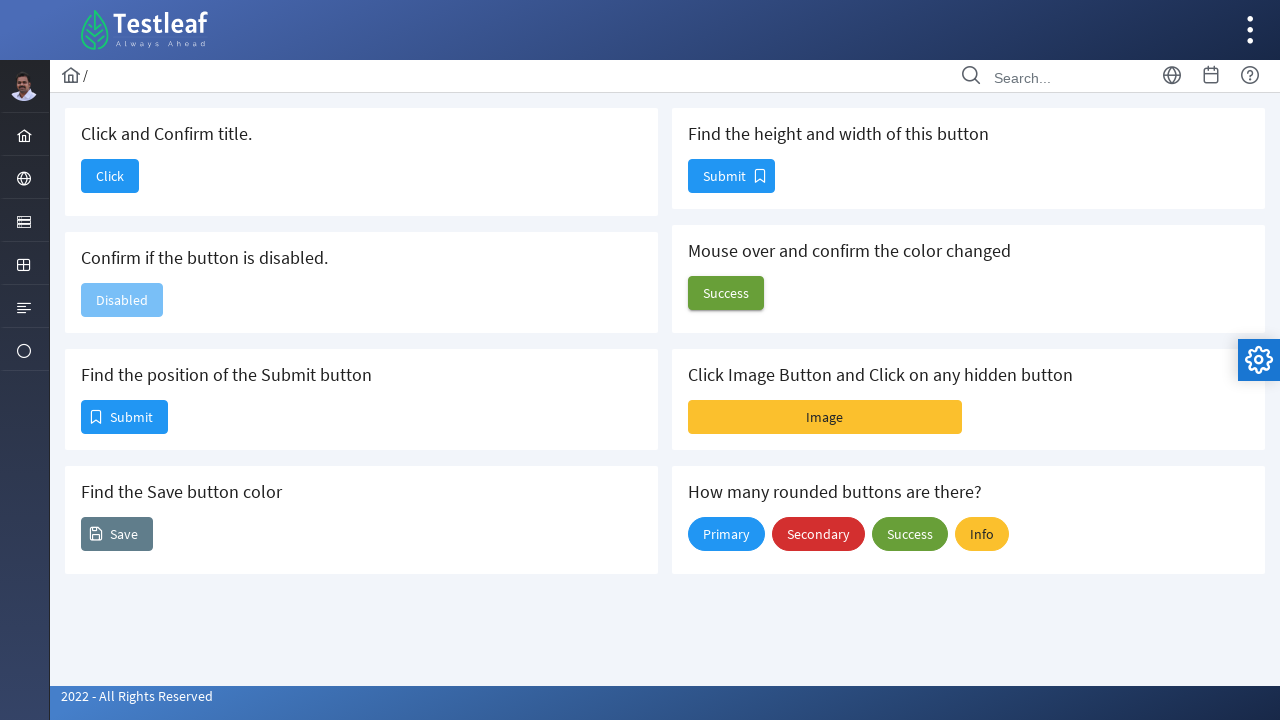

Clicked the first button in the card section at (110, 176) on (//div[@class='card']//span)[1]
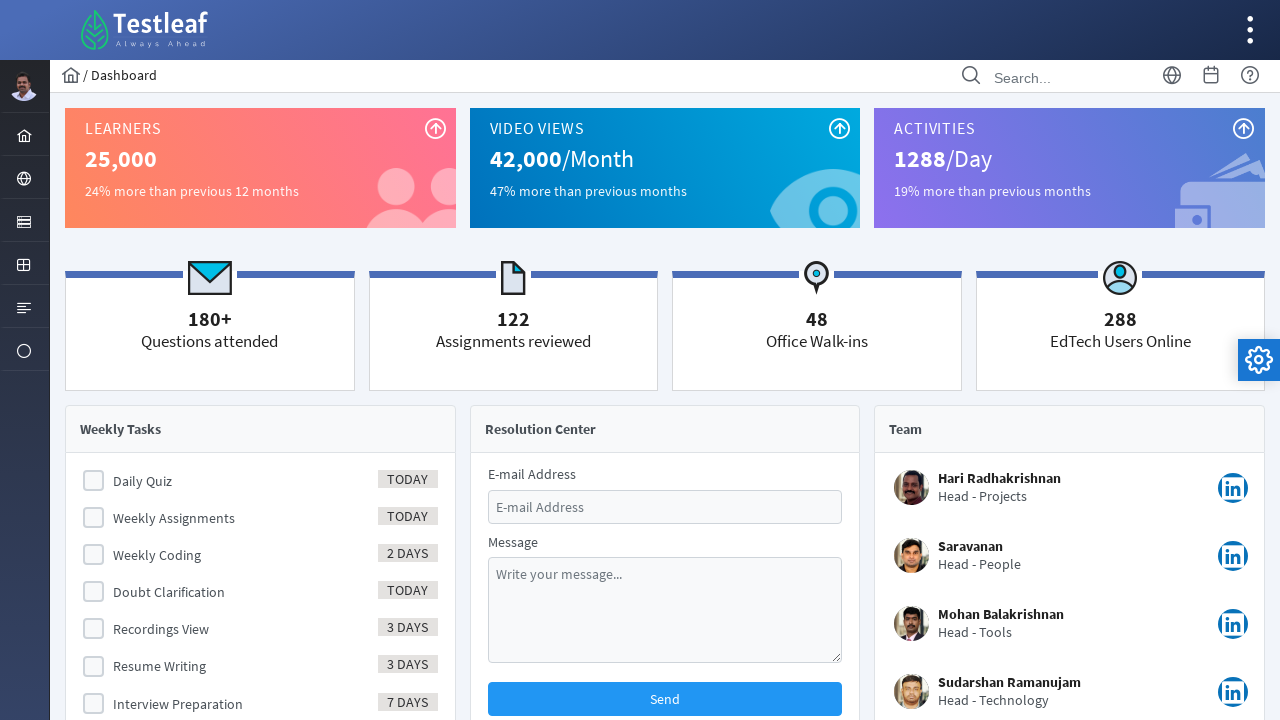

Waited for page load after clicking button
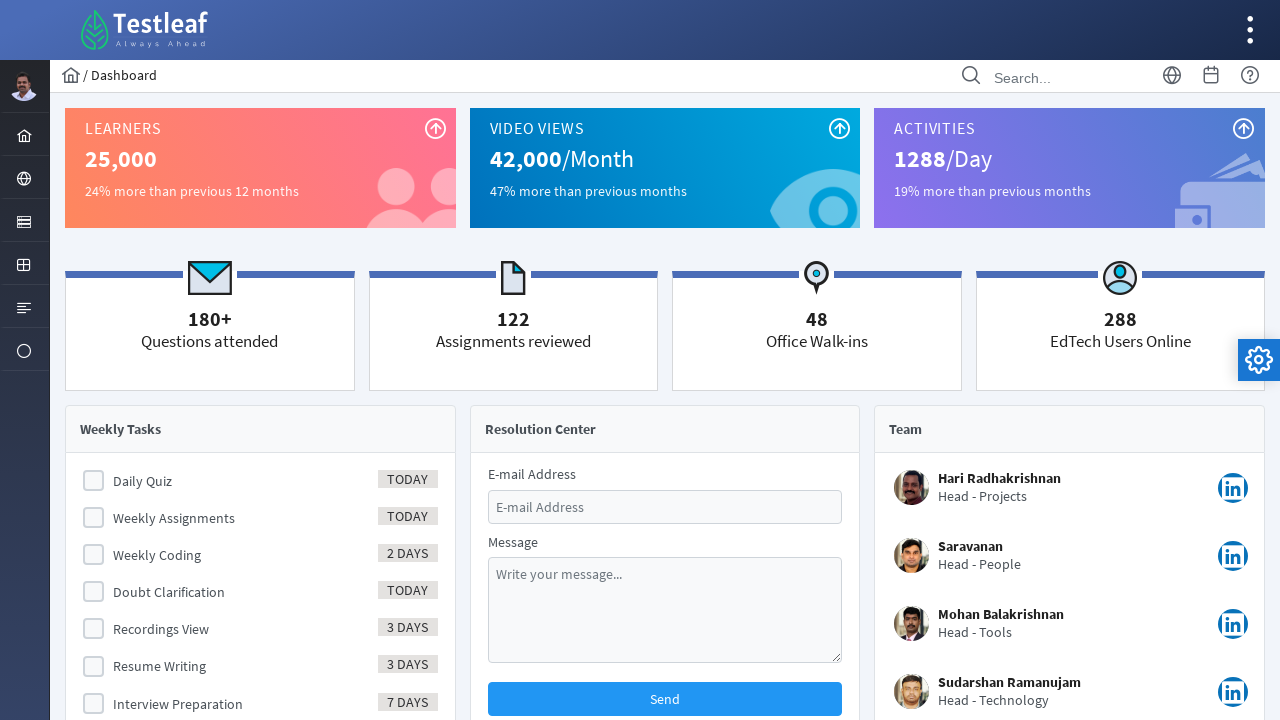

Verified page title contains 'Dashboard'
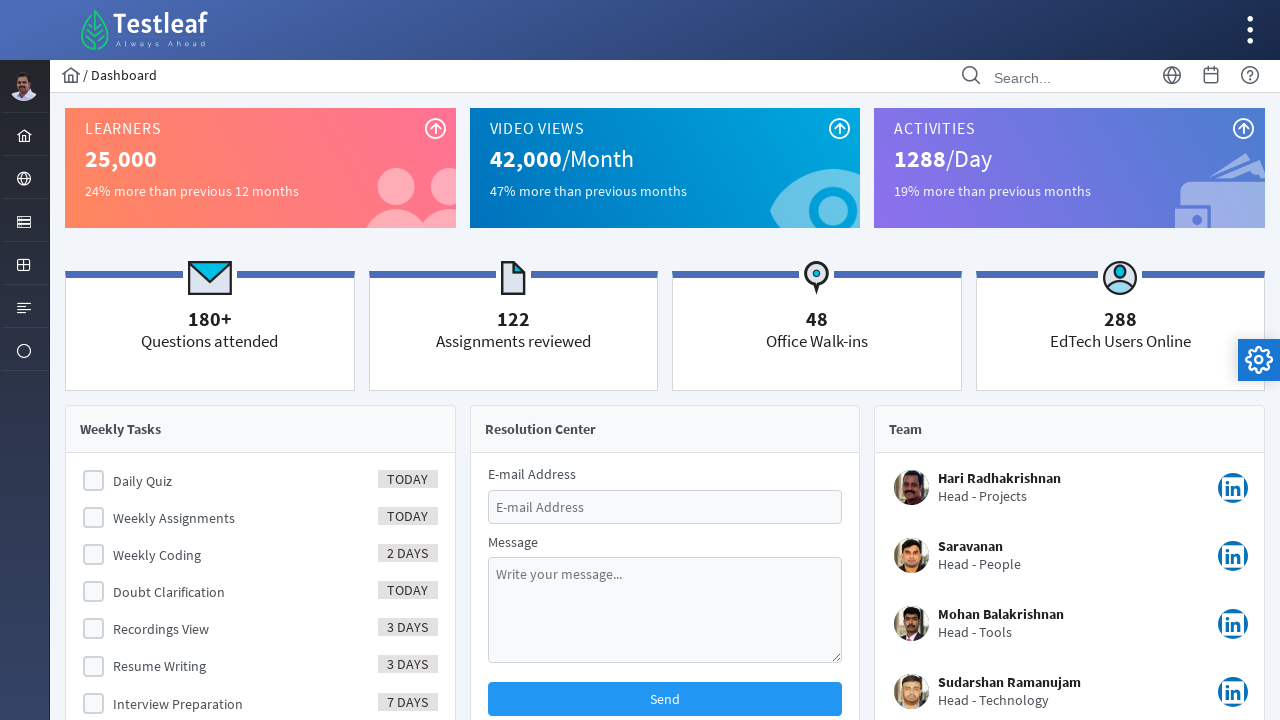

Navigated back to the button page
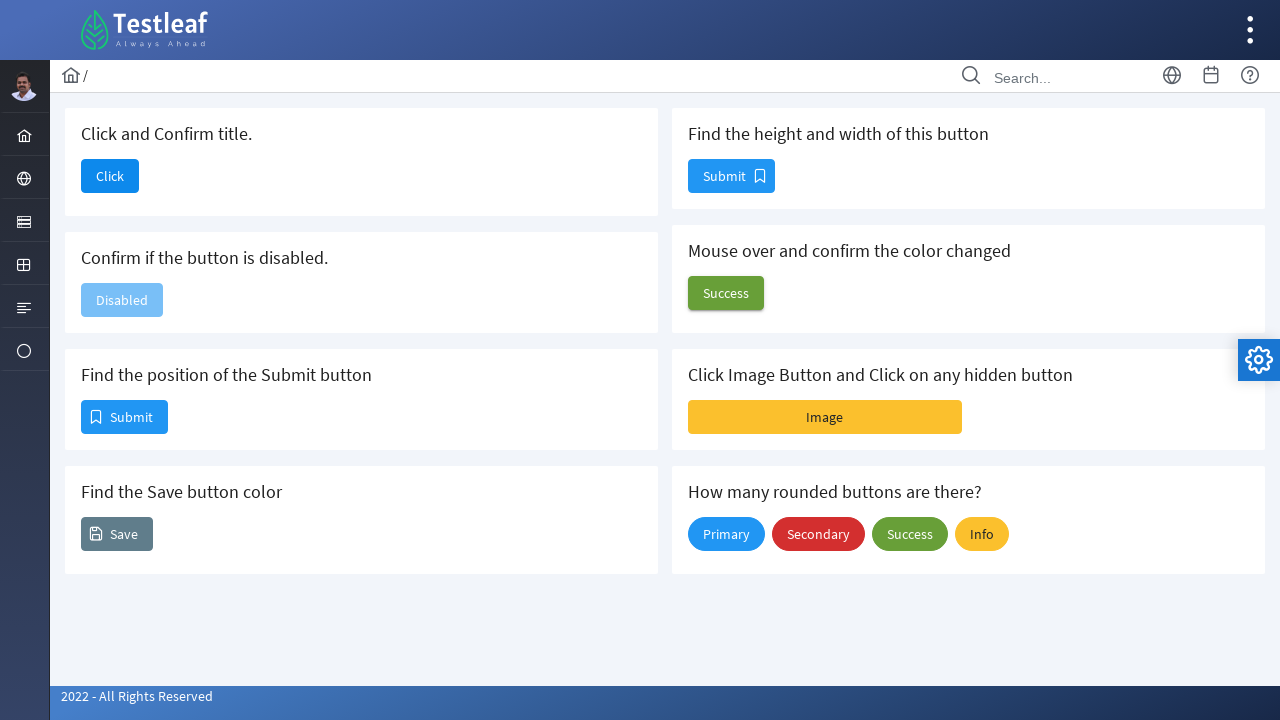

Waited for page load after navigating back
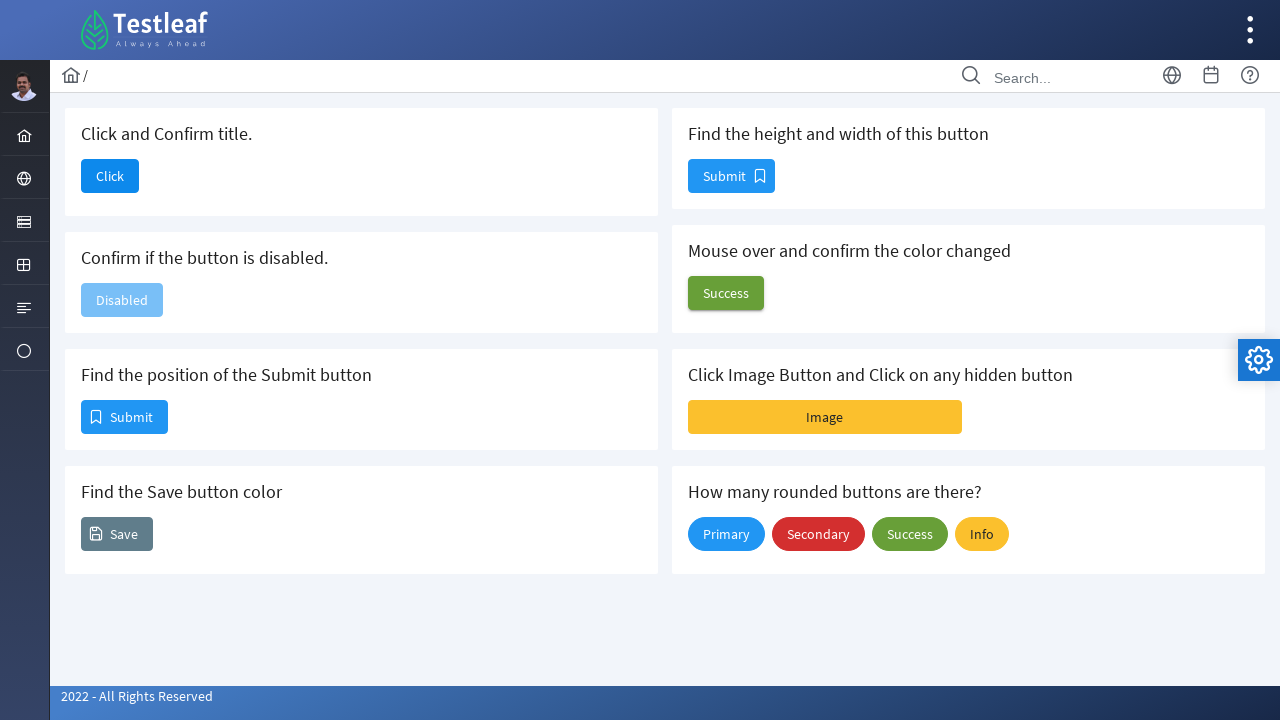

Verified button is displayed: True
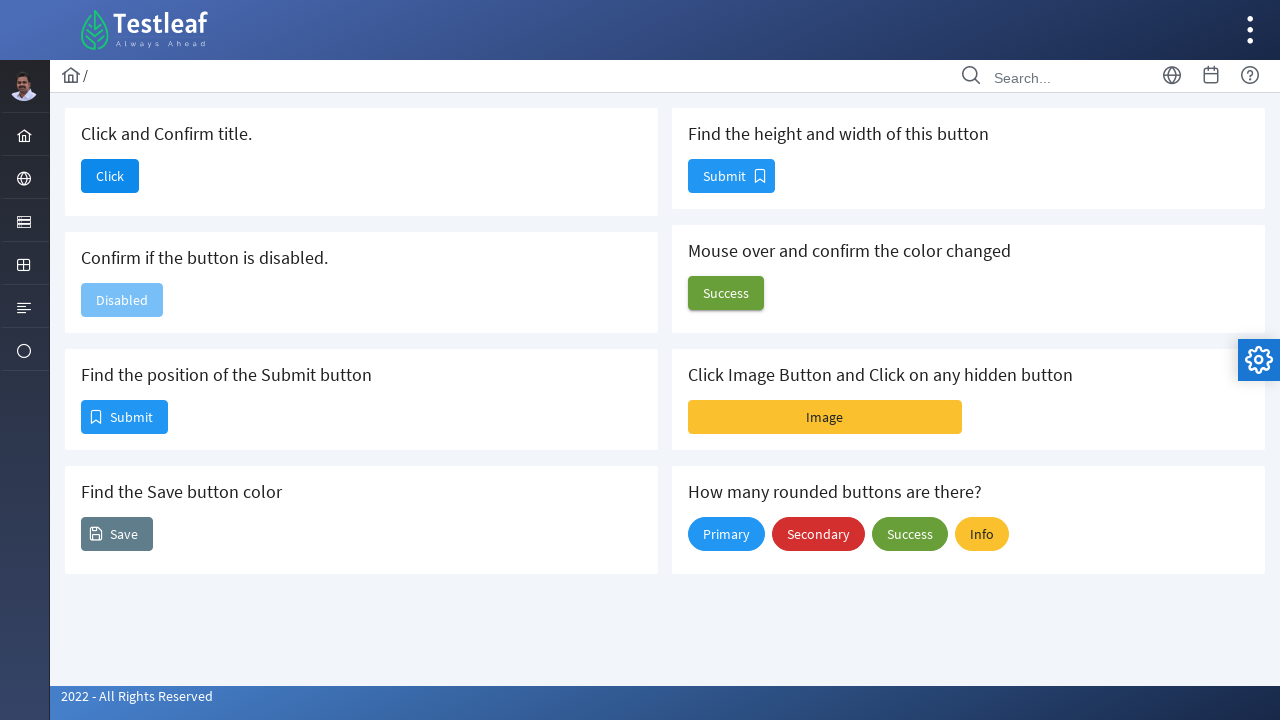

Retrieved location of 4th button: {'x': 82, 'y': 401, 'width': 85, 'height': 32}
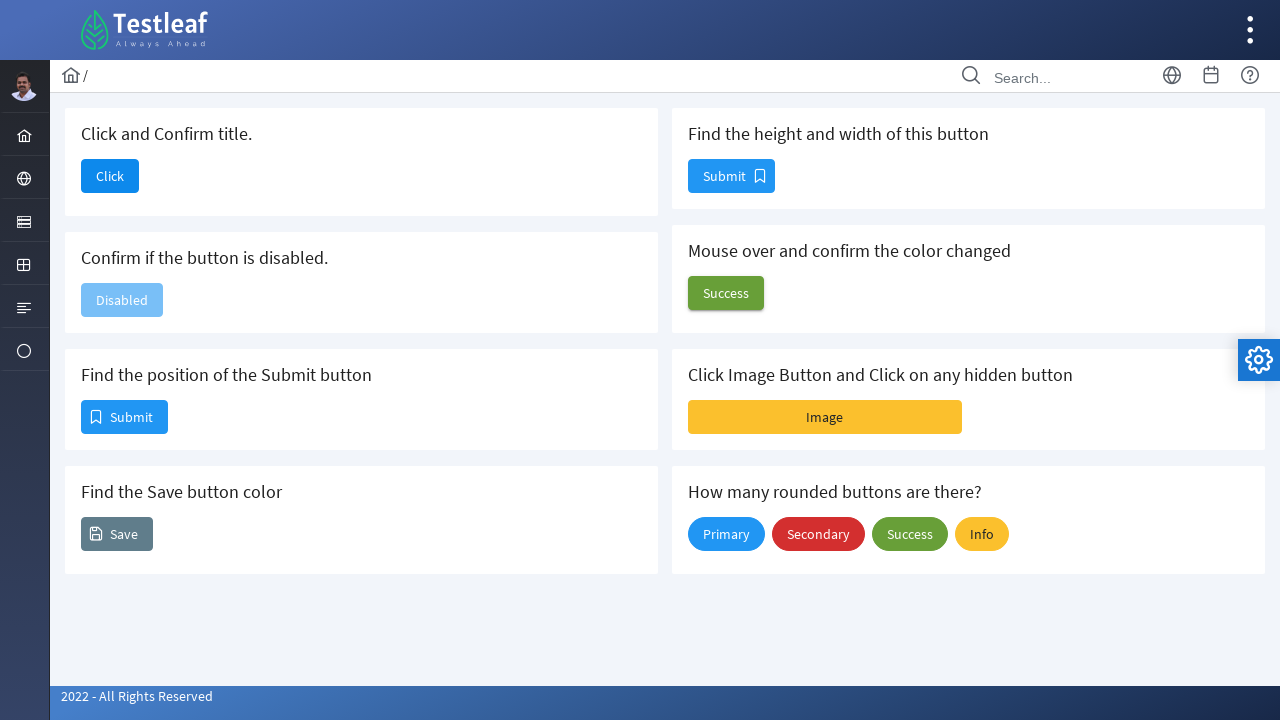

Retrieved background color of Save button: rgb(96, 125, 139)
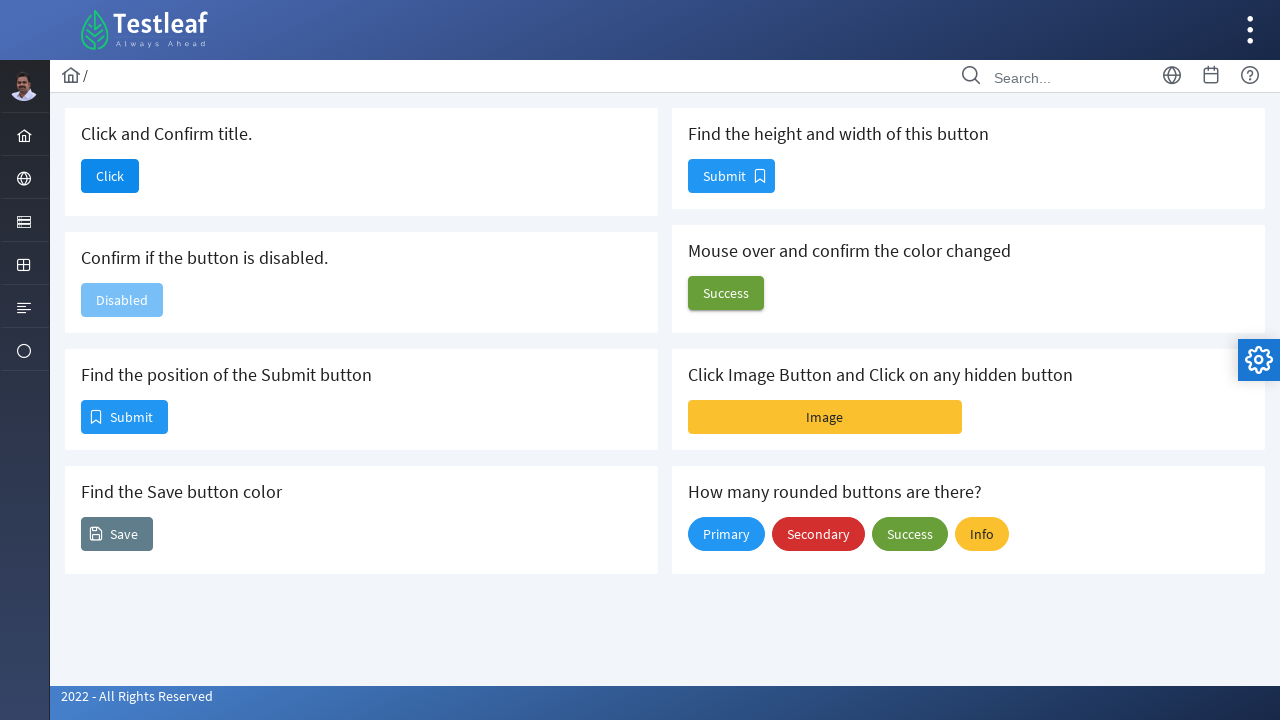

Retrieved size of 8th button: width=85, height=32
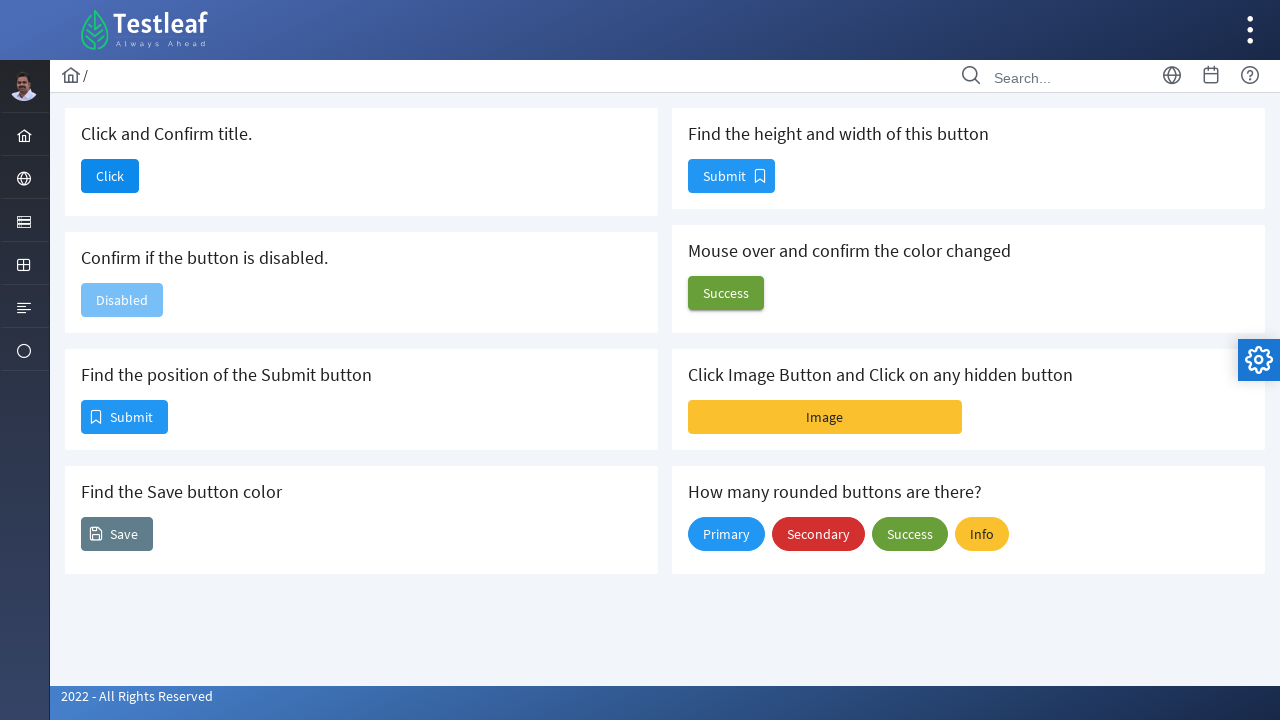

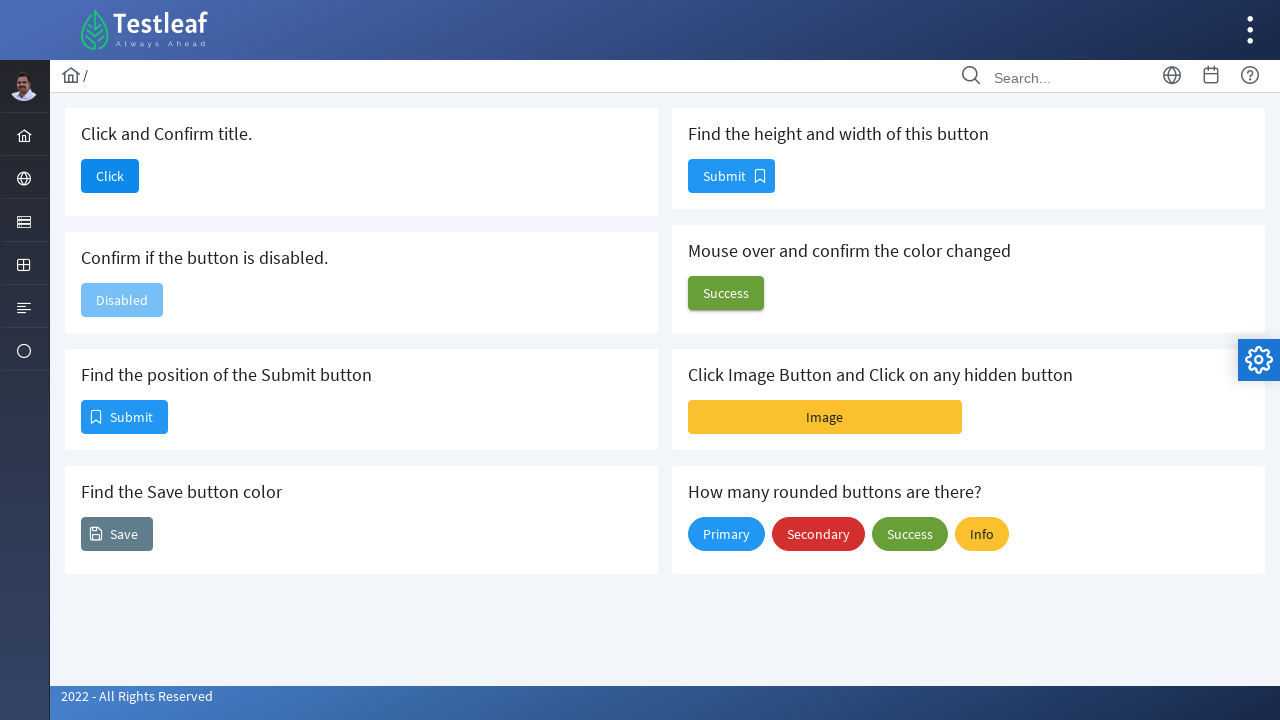